Navigates to a test page, checks a checkbox, and verifies the confirmation message appears

Starting URL: https://test.k6.io/browser.php

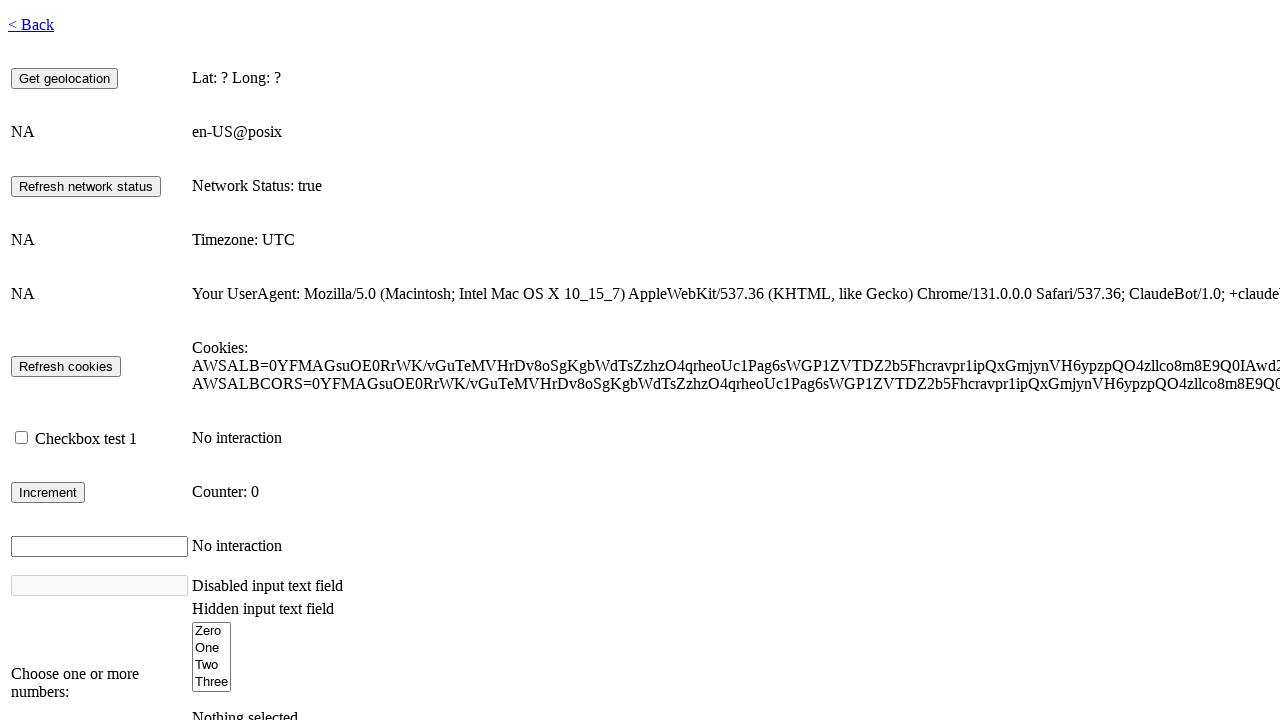

Navigated to test page at https://test.k6.io/browser.php
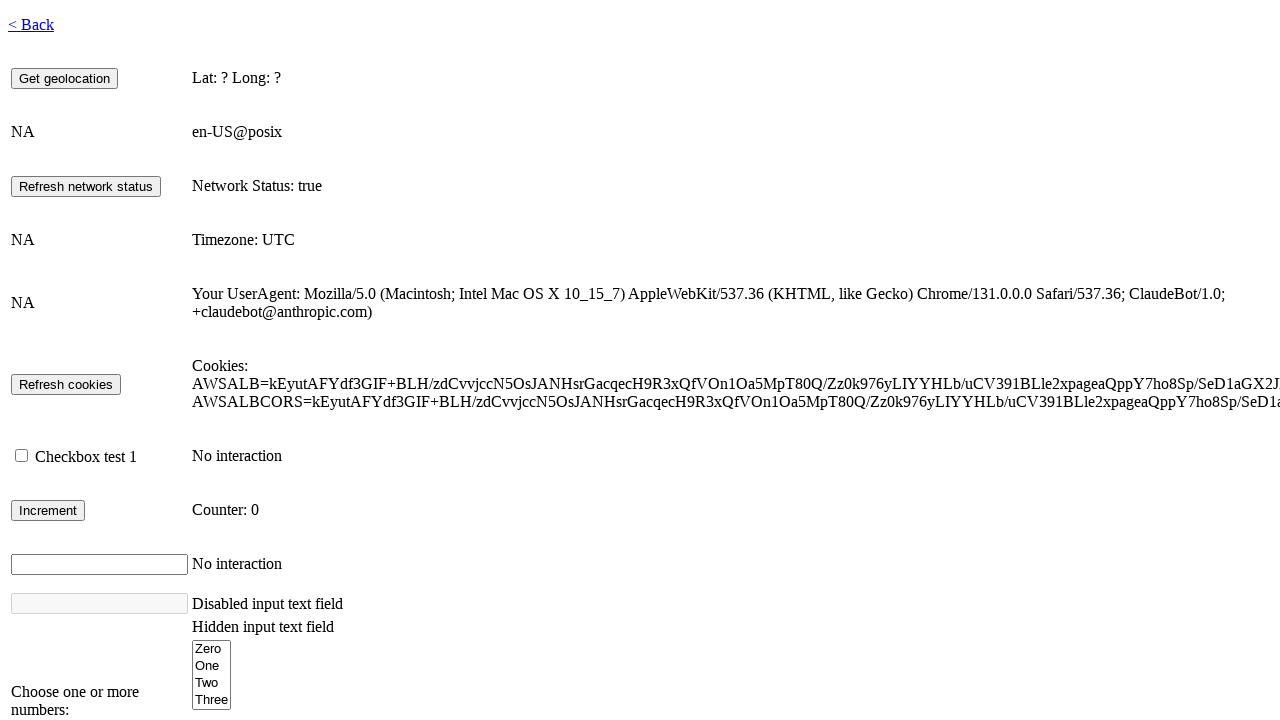

Checked the checkbox with id 'checkbox1' at (22, 456) on #checkbox1
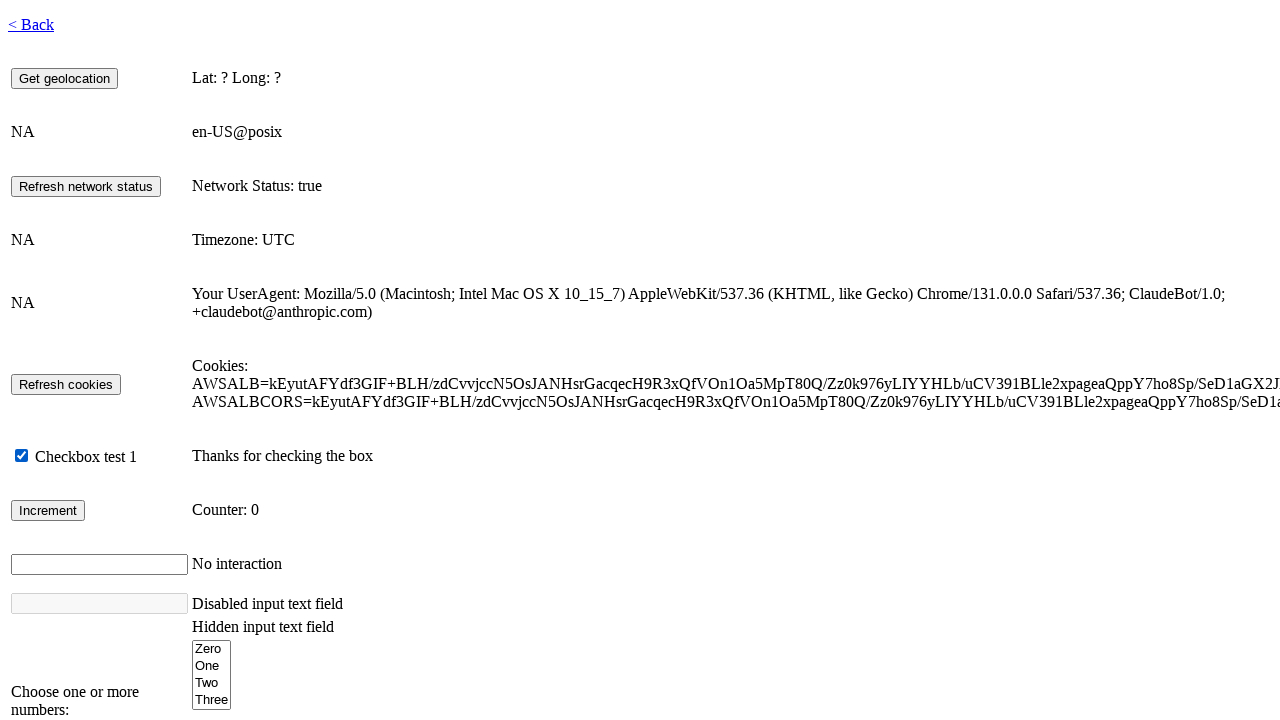

Confirmation message appeared in checkbox info display
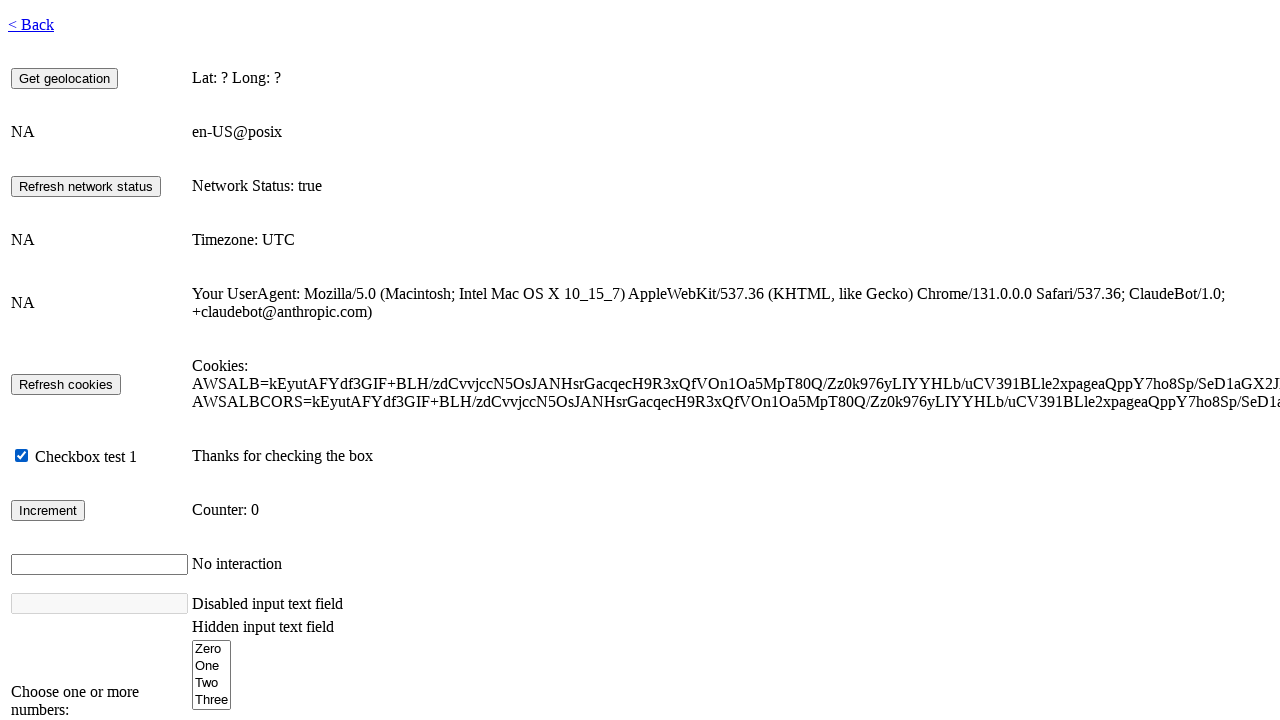

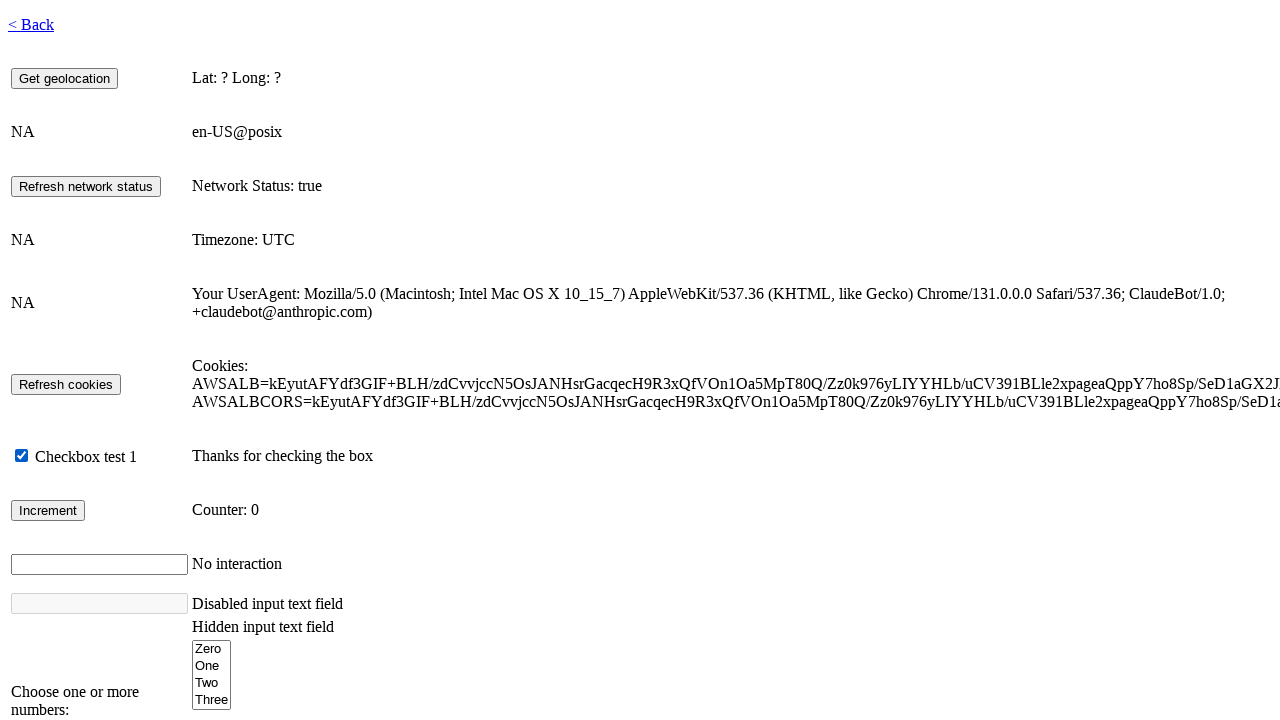